Documents modal alignment by clicking Join Session and examining the modal container dimensions

Starting URL: https://translator-v3.vercel.app

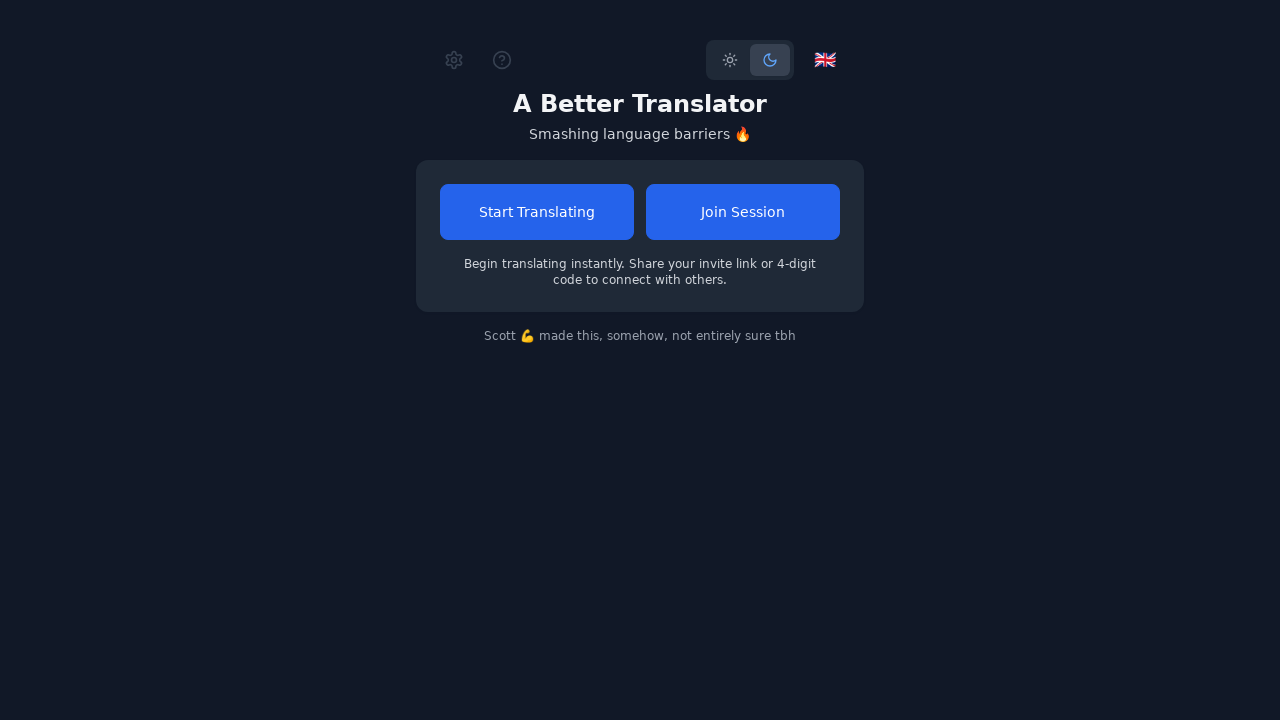

Page loaded with networkidle state
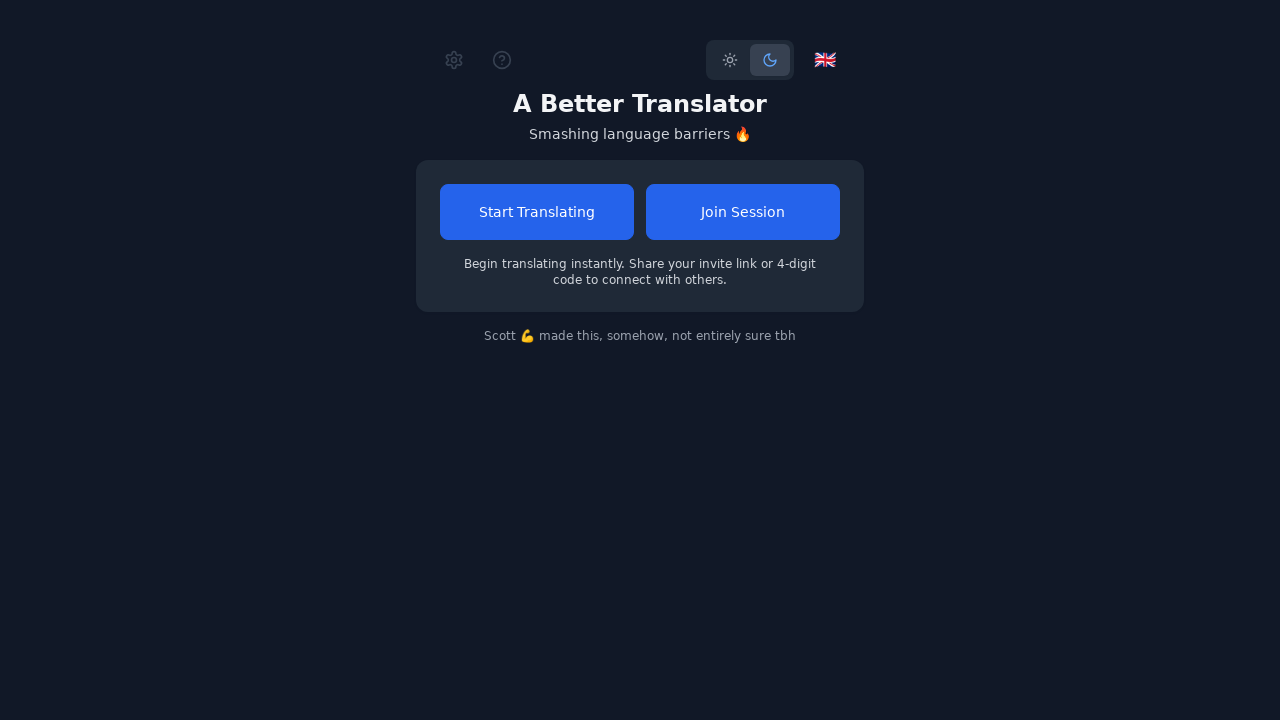

Clicked Join Session button to open modal at (743, 212) on button:has-text("Join Session")
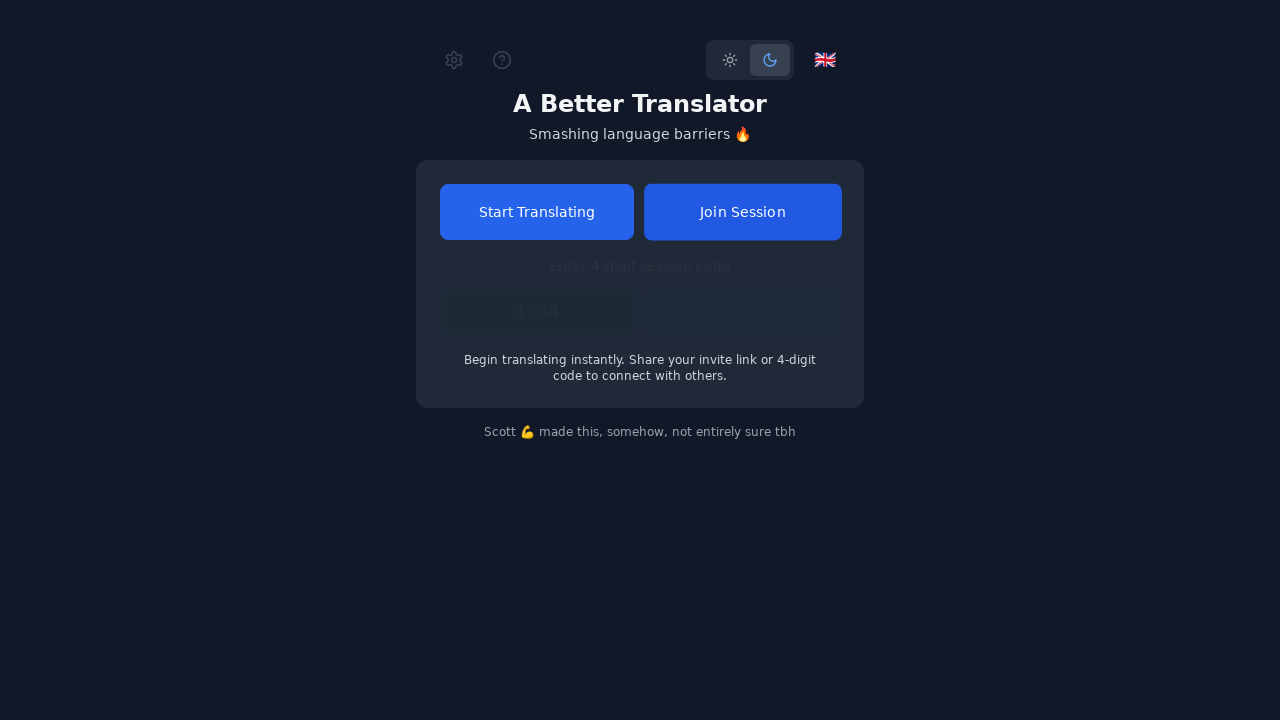

Modal with join code input appeared and loaded
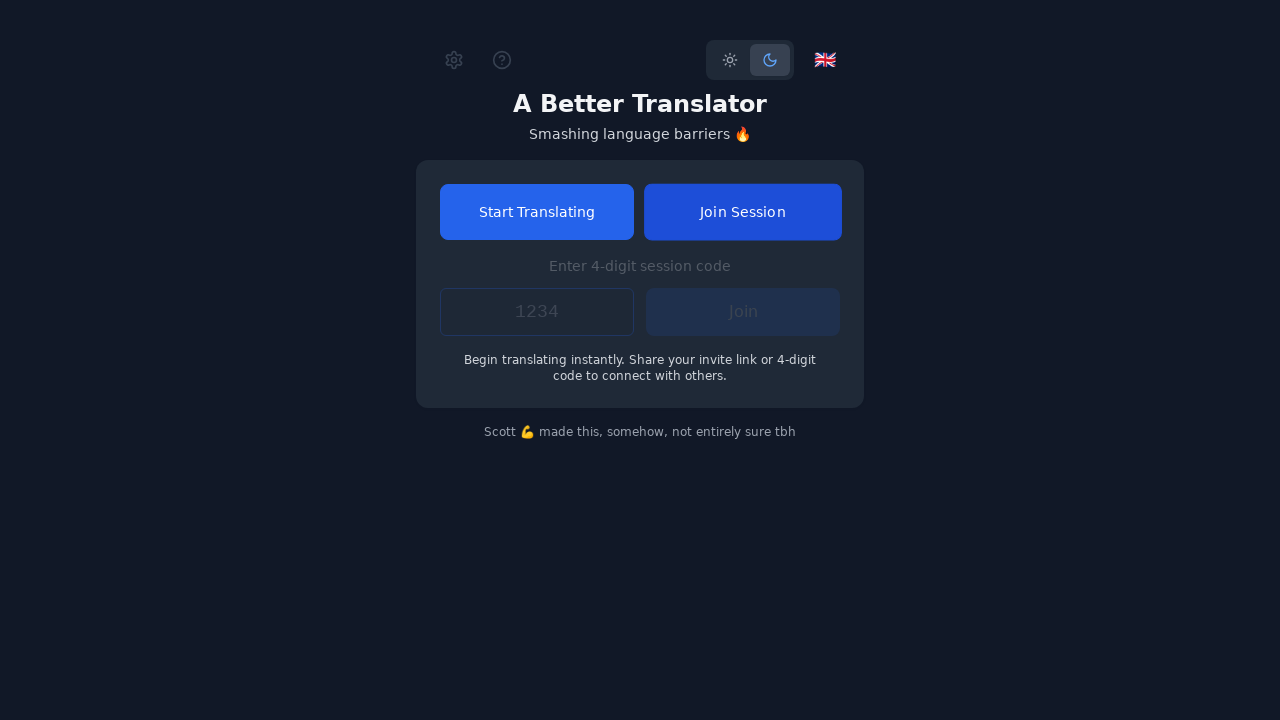

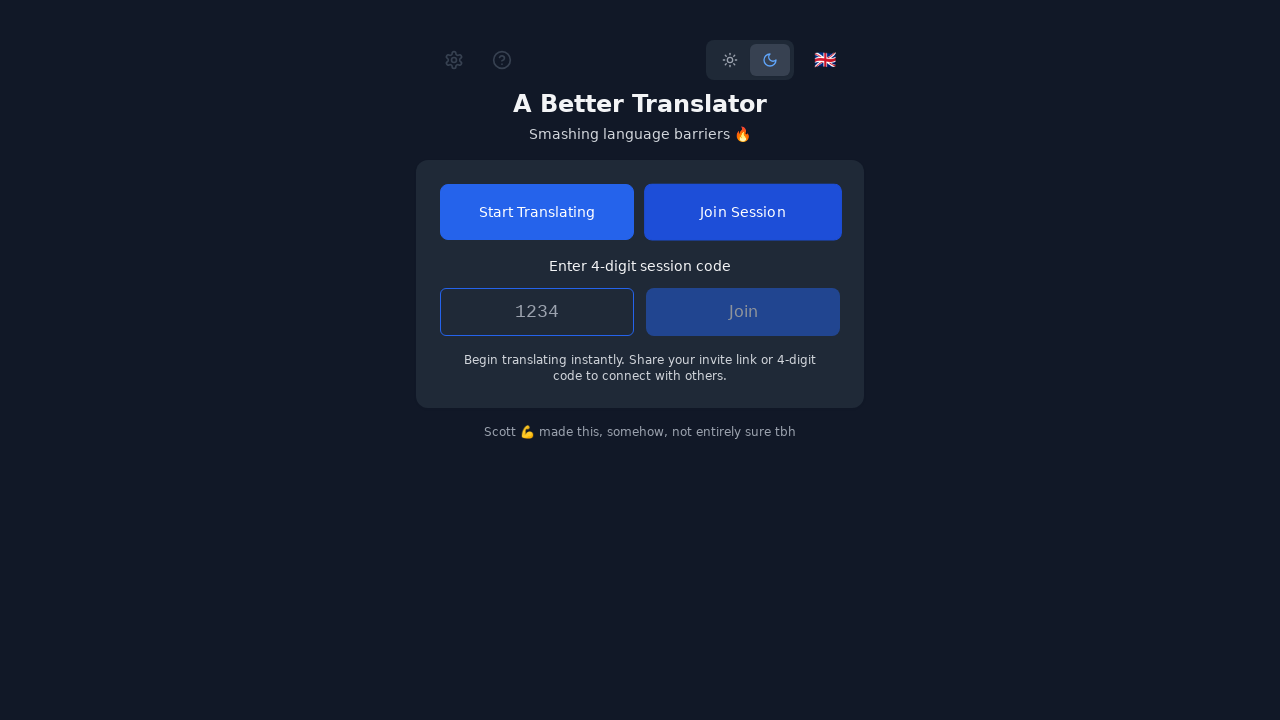